Tests basic page navigation and verifies the page title and URL of demoblaze.com

Starting URL: https://demoblaze.com/index.html

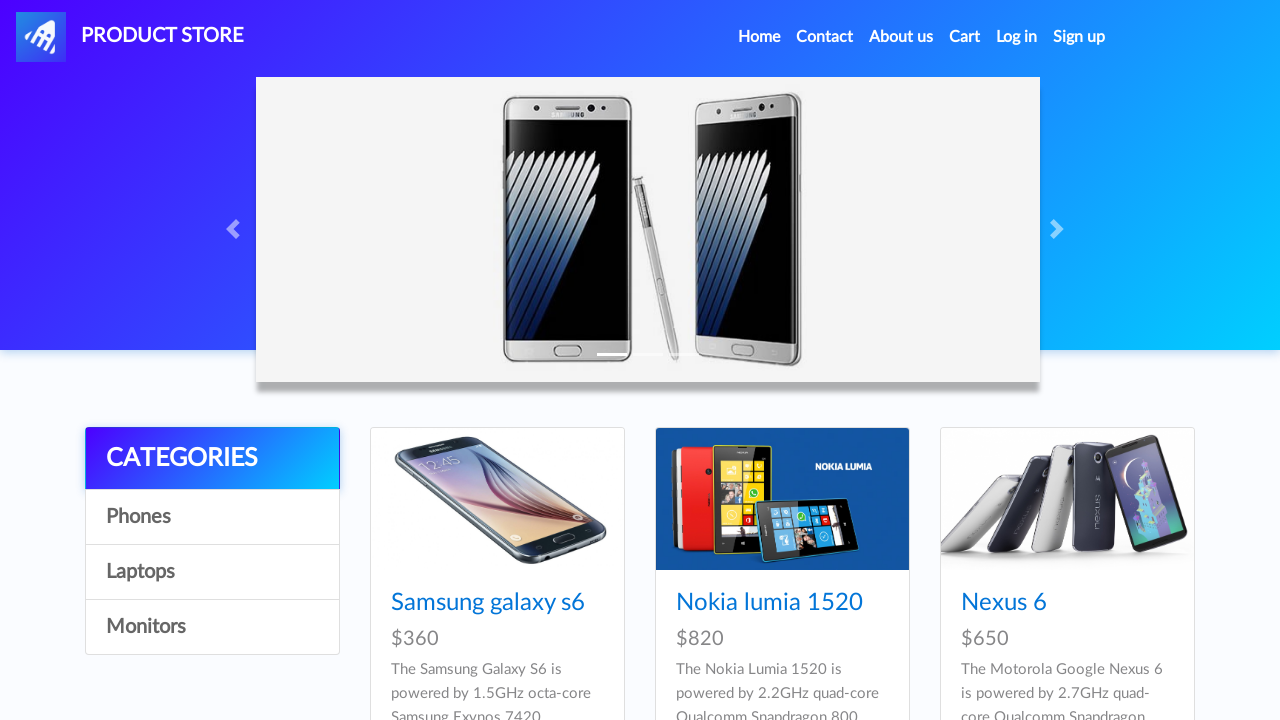

Page loaded and DOM content is ready
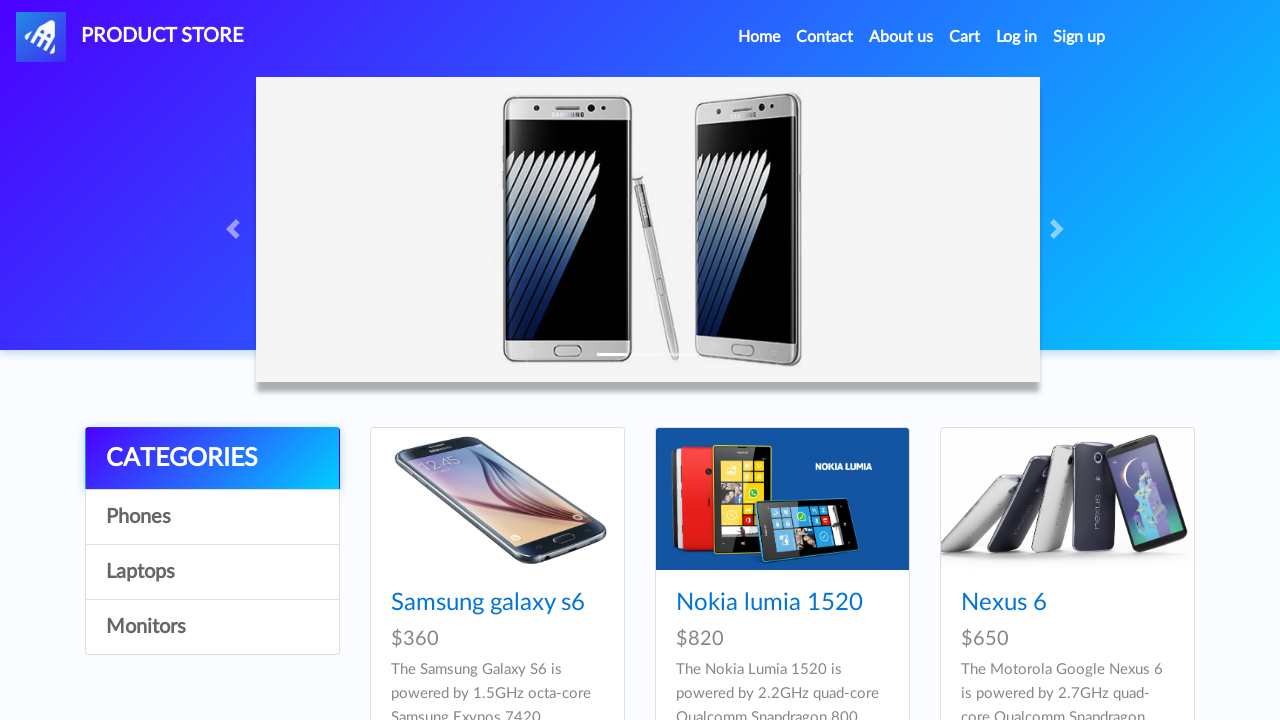

Verified page title is 'STORE'
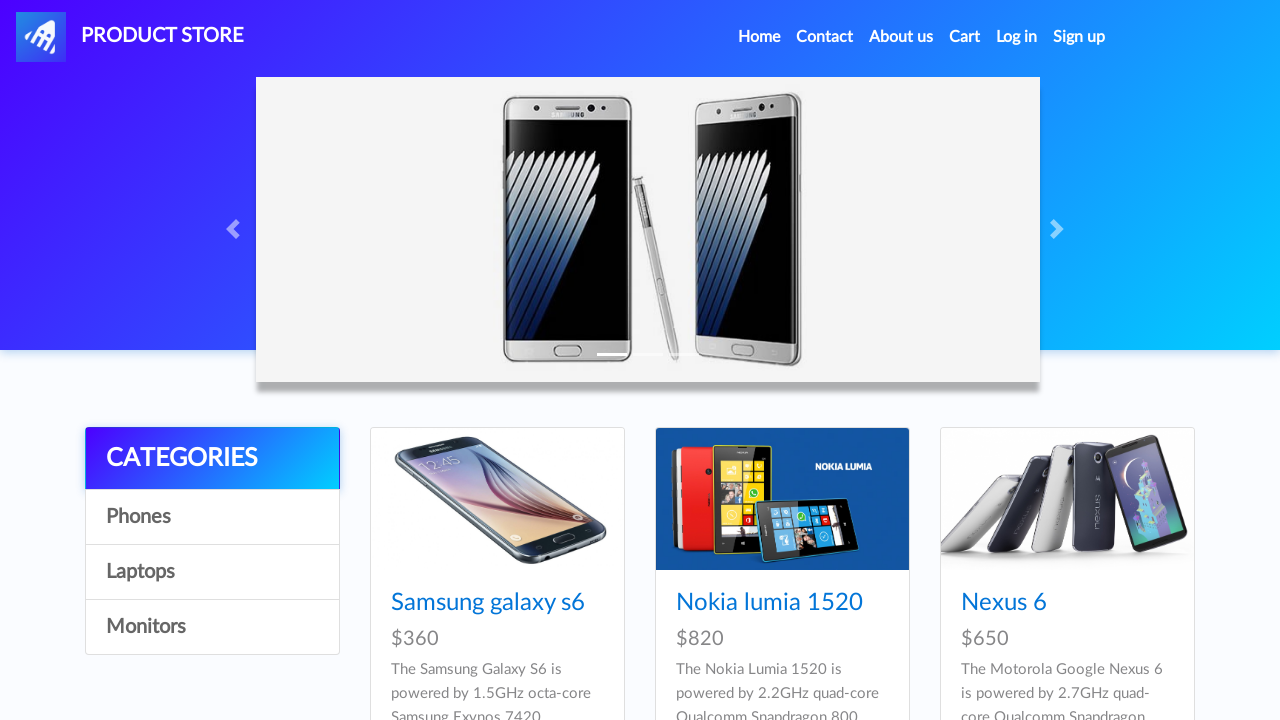

Verified page URL is 'https://demoblaze.com/index.html'
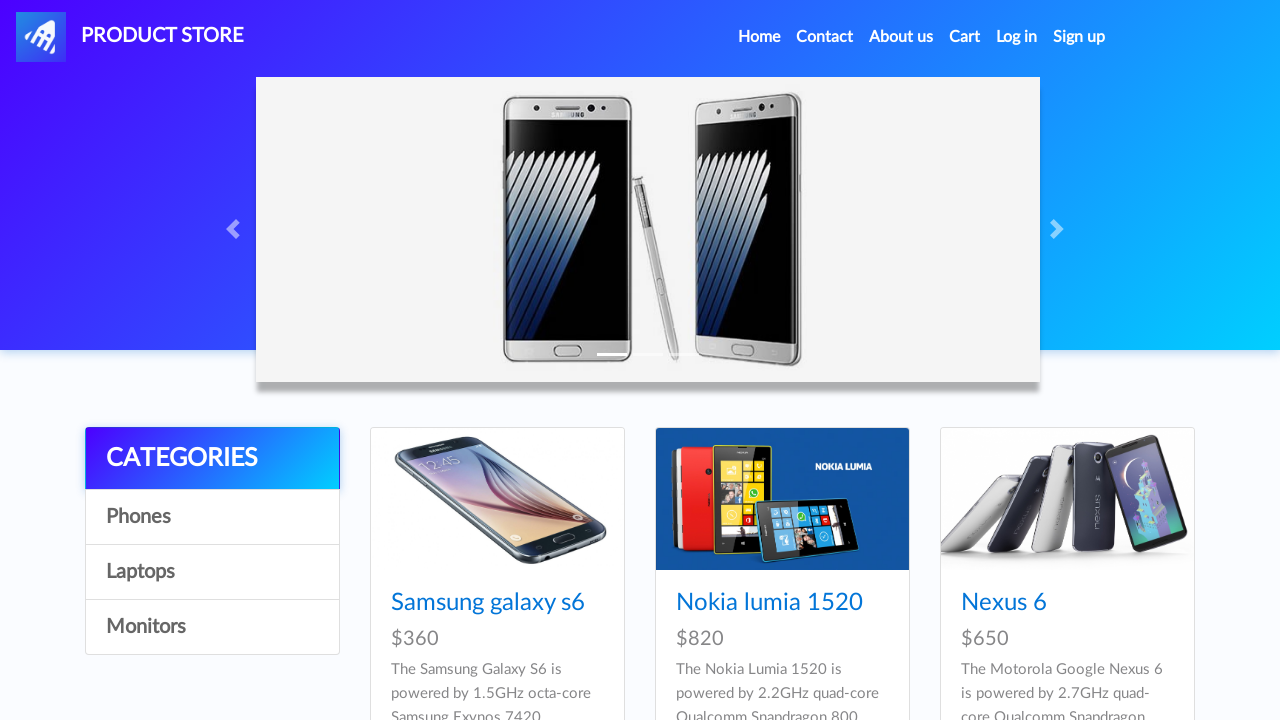

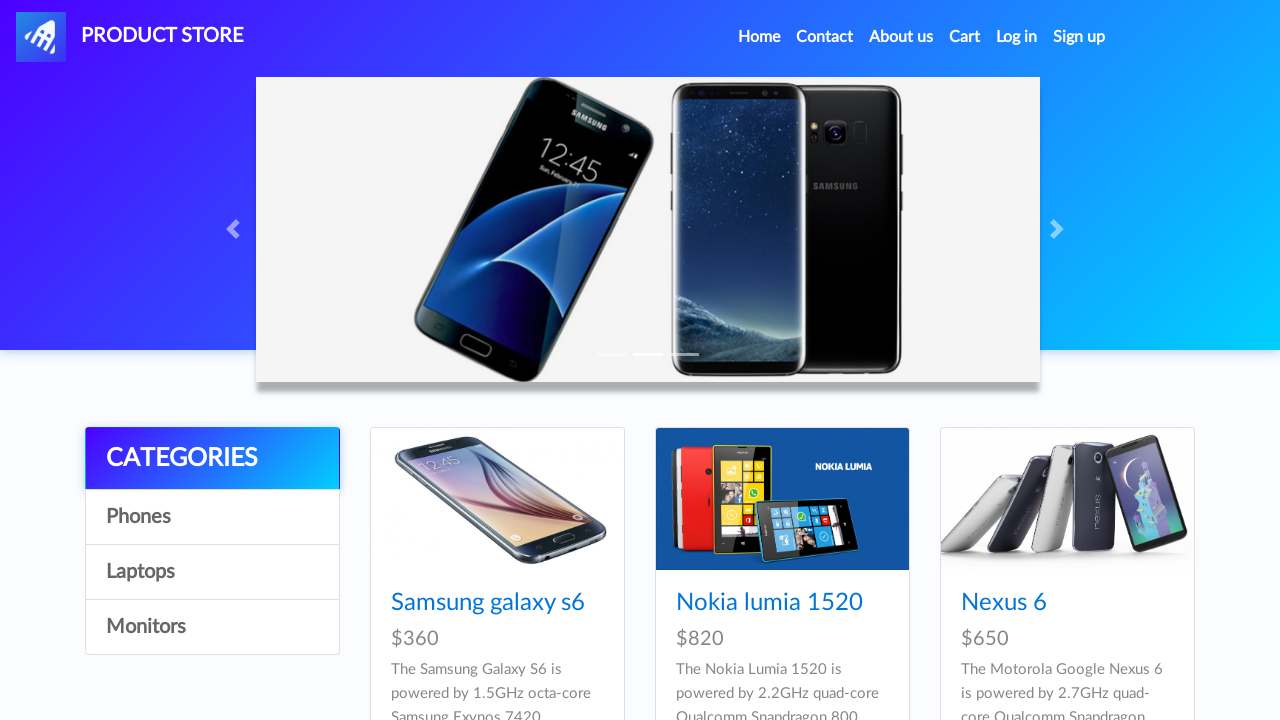